Tests handling of JavaScript confirm dialog by clicking on the "Alert with OK & Cancel" tab, triggering a confirm box, and accepting it to verify the result message

Starting URL: https://demo.automationtesting.in/Alerts.html

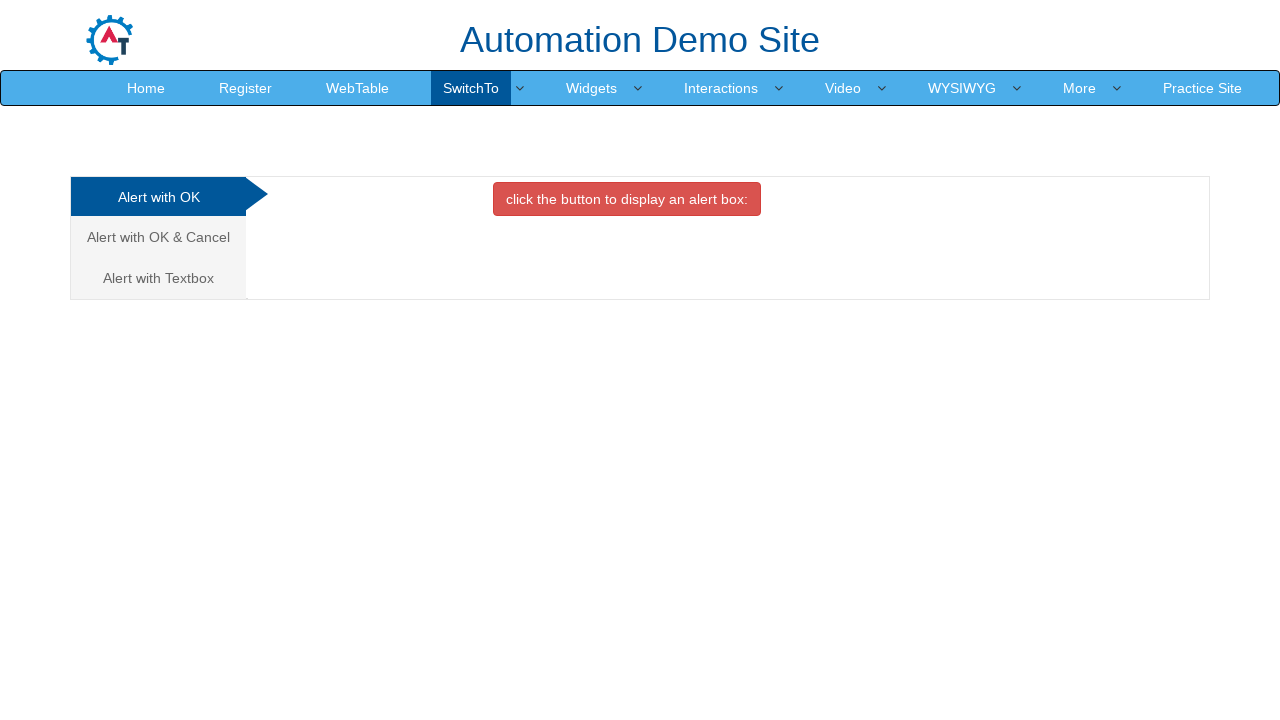

Clicked on 'Alert with OK & Cancel' tab at (158, 237) on xpath=//a[normalize-space()='Alert with OK & Cancel']
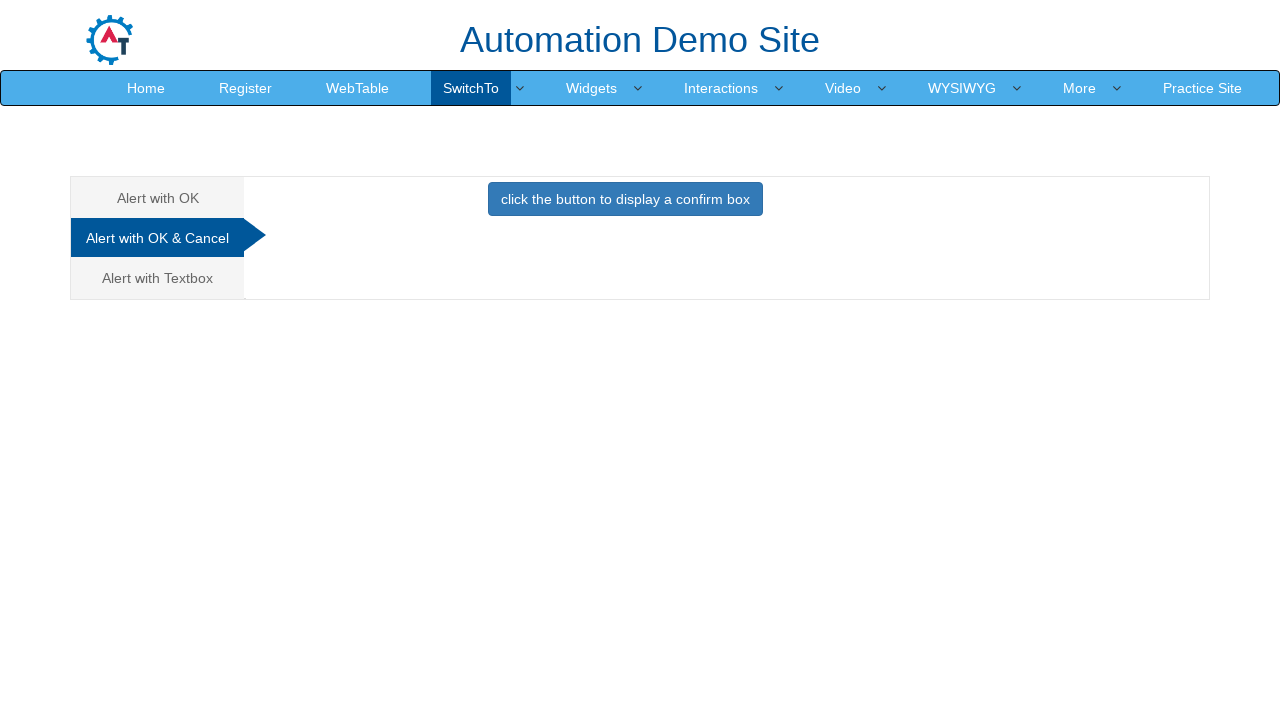

Clicked button to display confirm box at (625, 199) on xpath=//button[normalize-space()='click the button to display a confirm box']
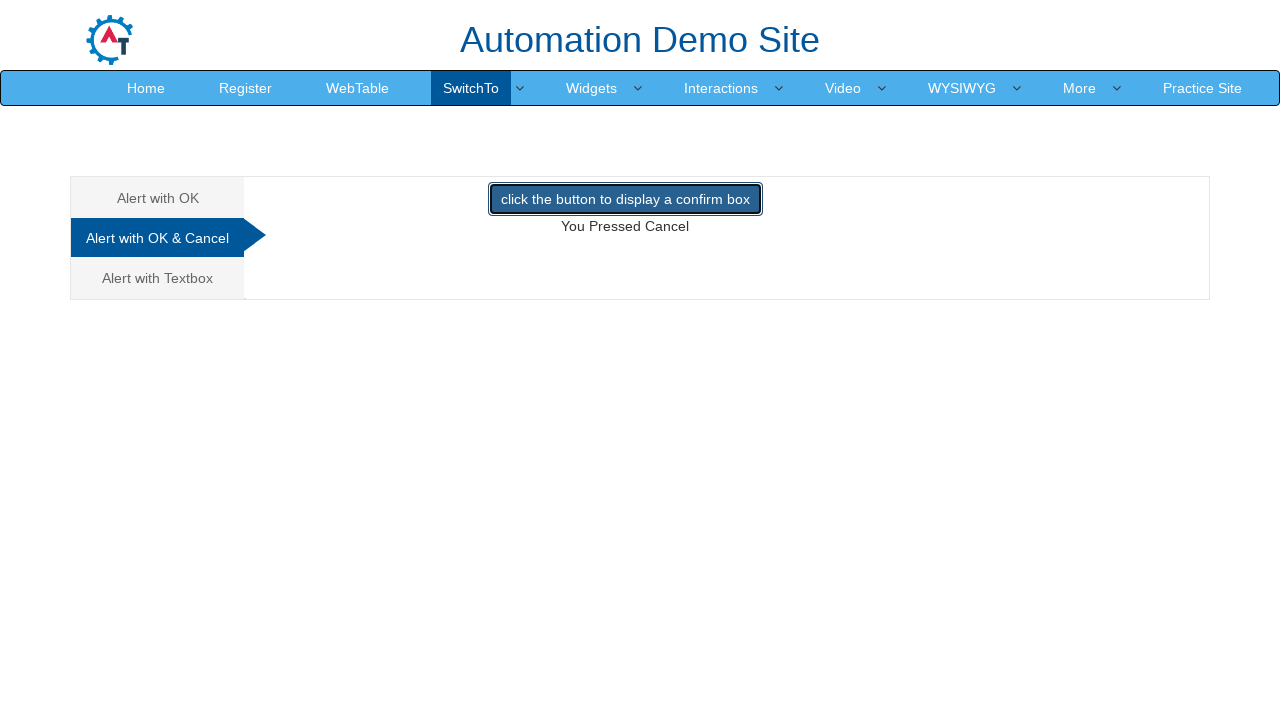

Set up dialog handler to accept confirm dialogs
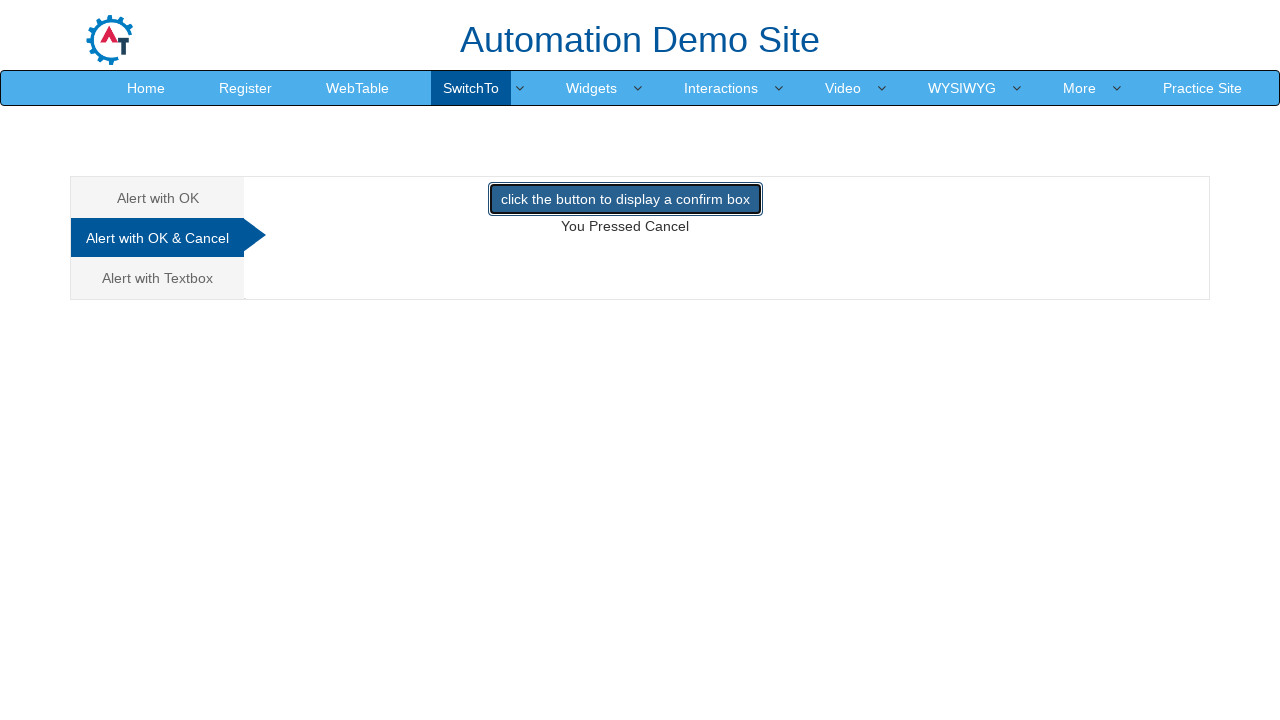

Clicked button again to trigger confirm dialog and accepted it at (625, 199) on xpath=//button[normalize-space()='click the button to display a confirm box']
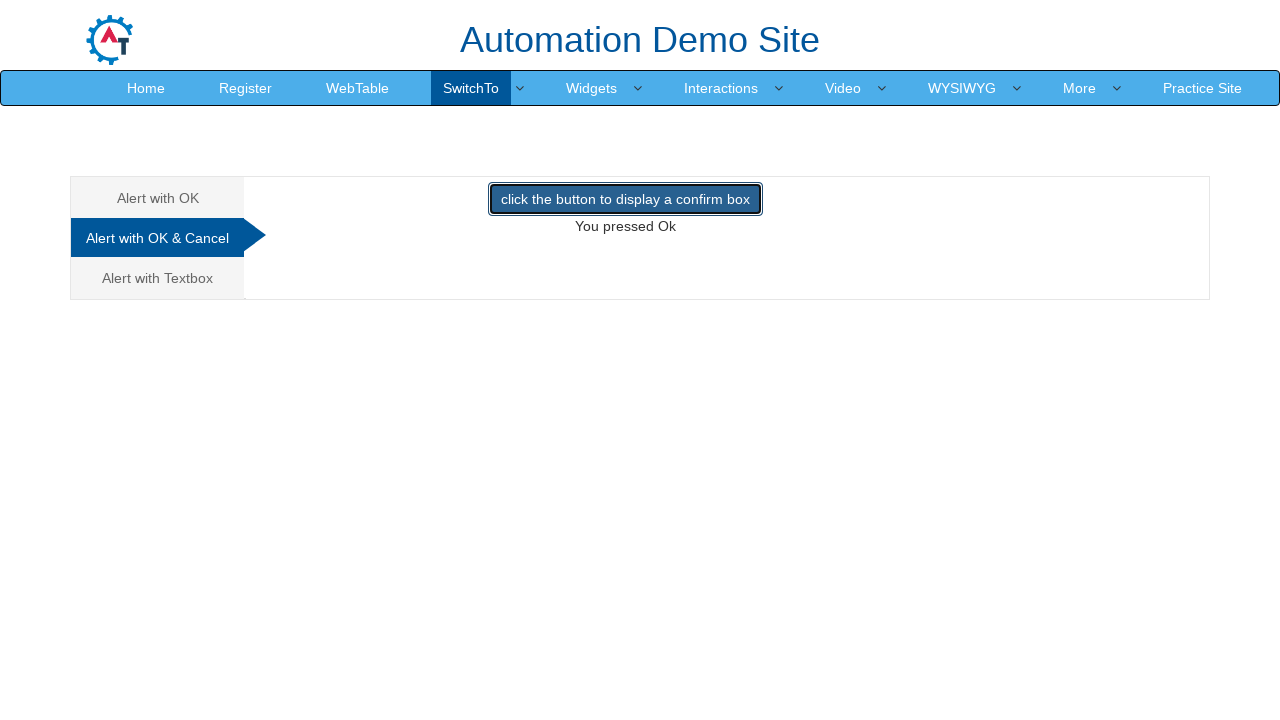

Result text element is now visible
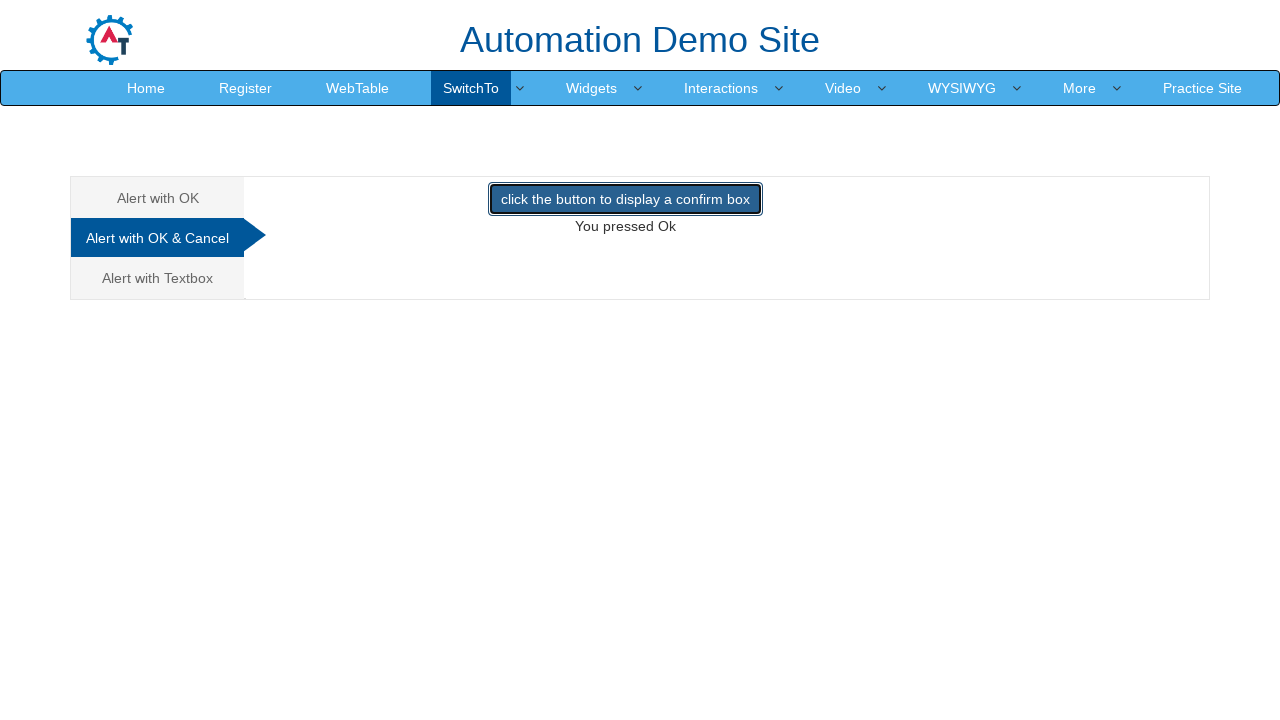

Extracted result text: 'You pressed Ok'
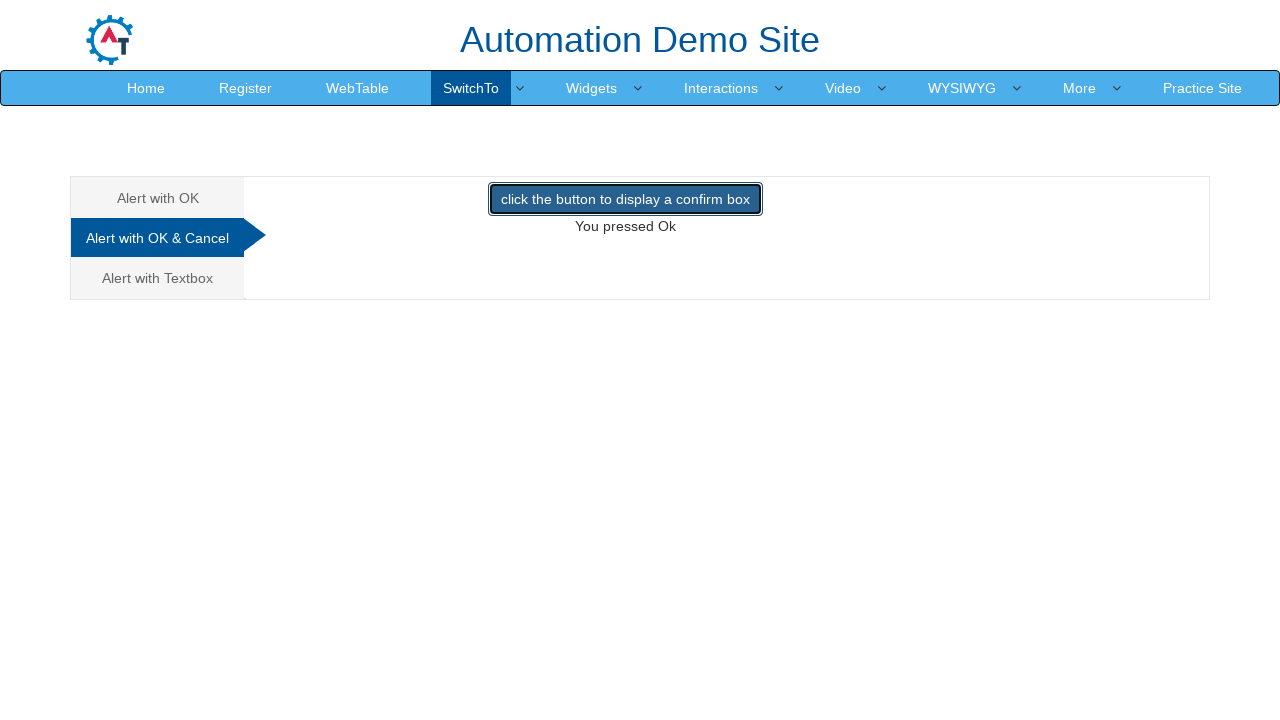

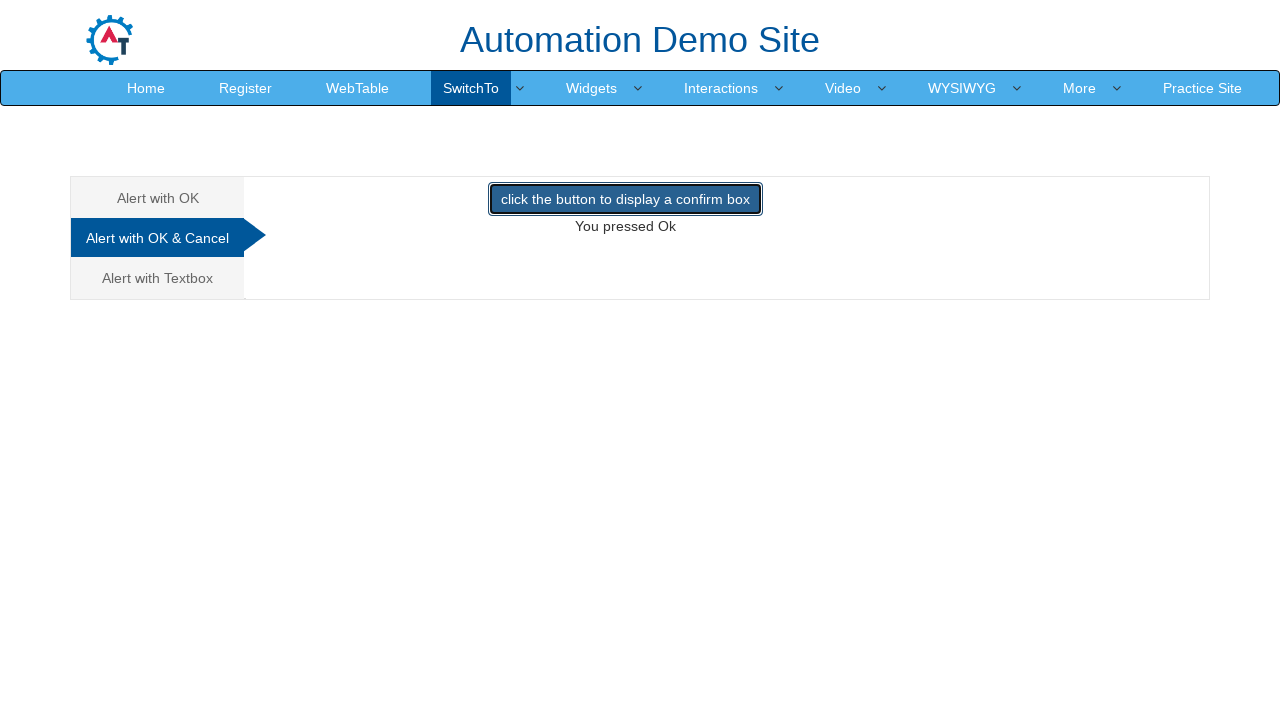